Tests tab navigation functionality by clicking through different tabs (What, Origin, Use) on a demo page

Starting URL: https://demoqa.com/tabs

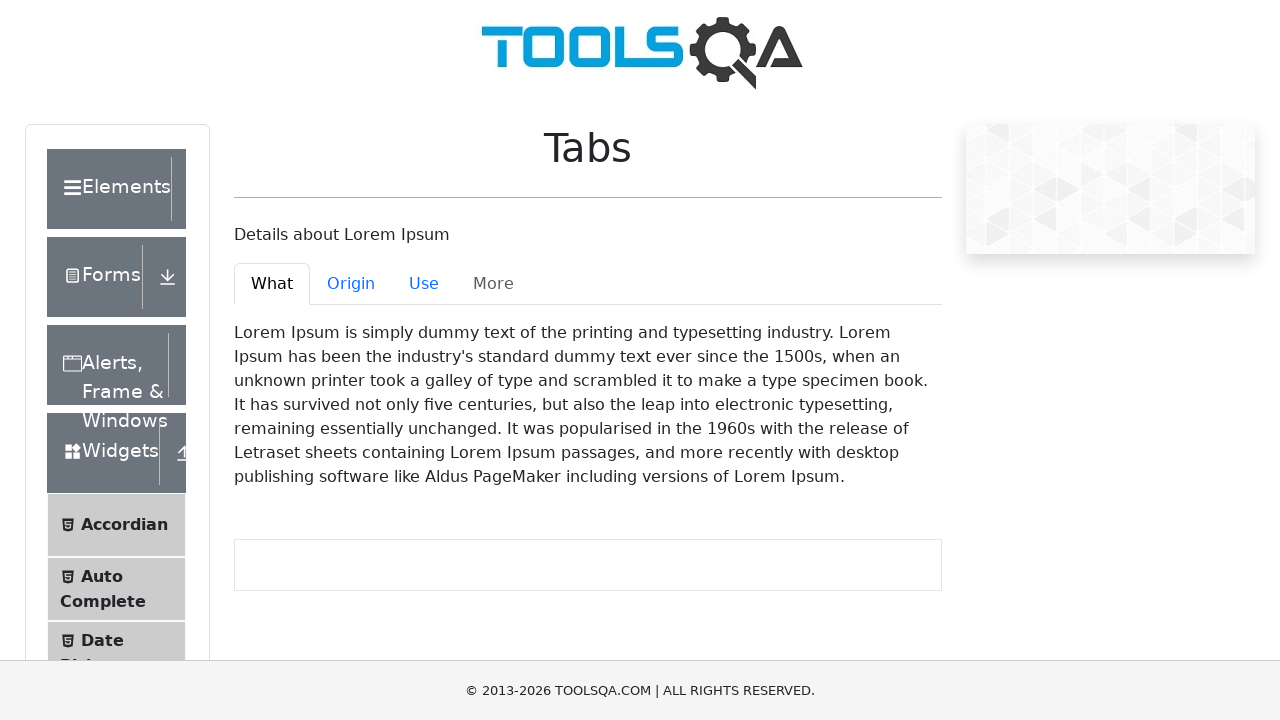

Scrolled down 250px to make tabs visible
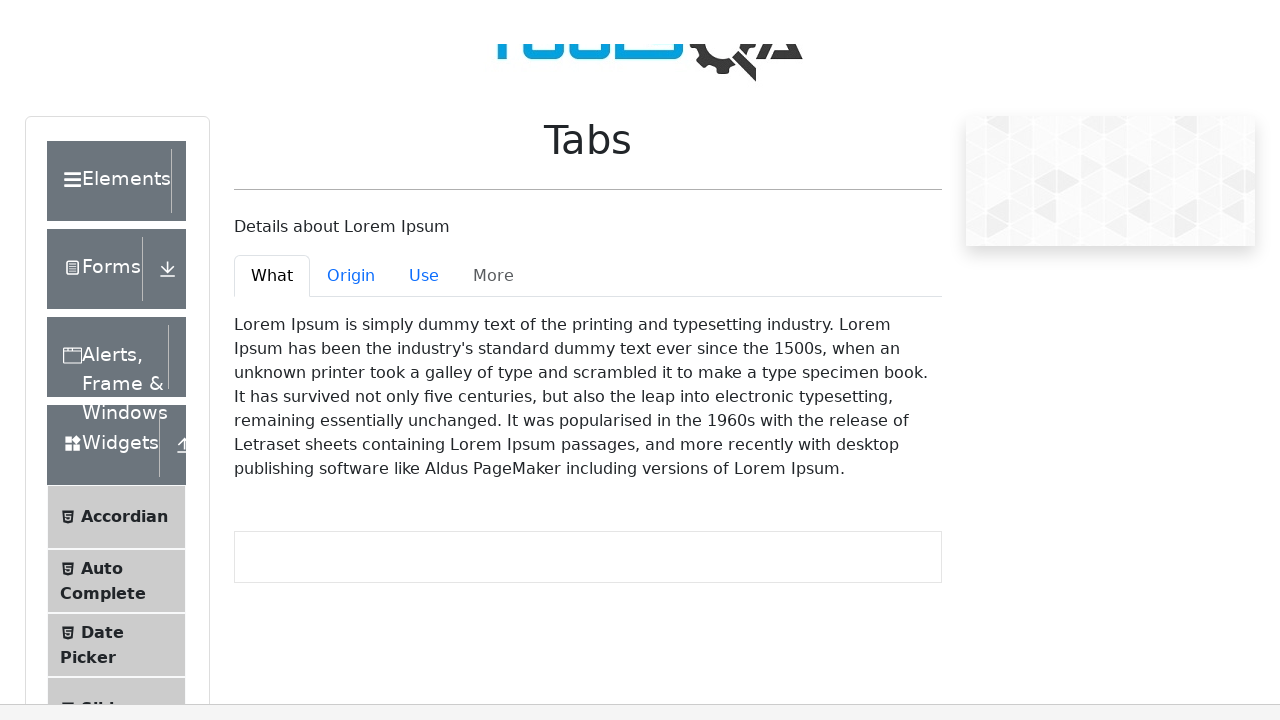

Clicked on 'What' tab at (272, 34) on #demo-tab-what
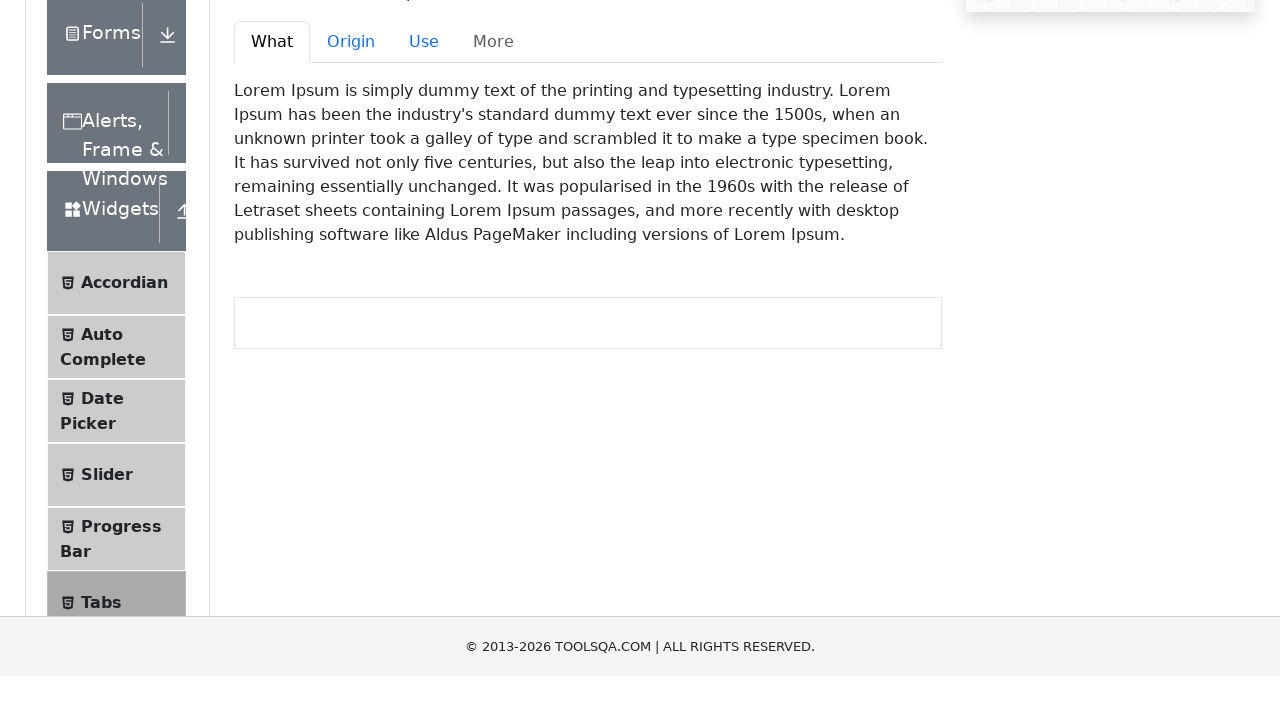

Clicked on 'Origin' tab at (351, 284) on #demo-tab-origin
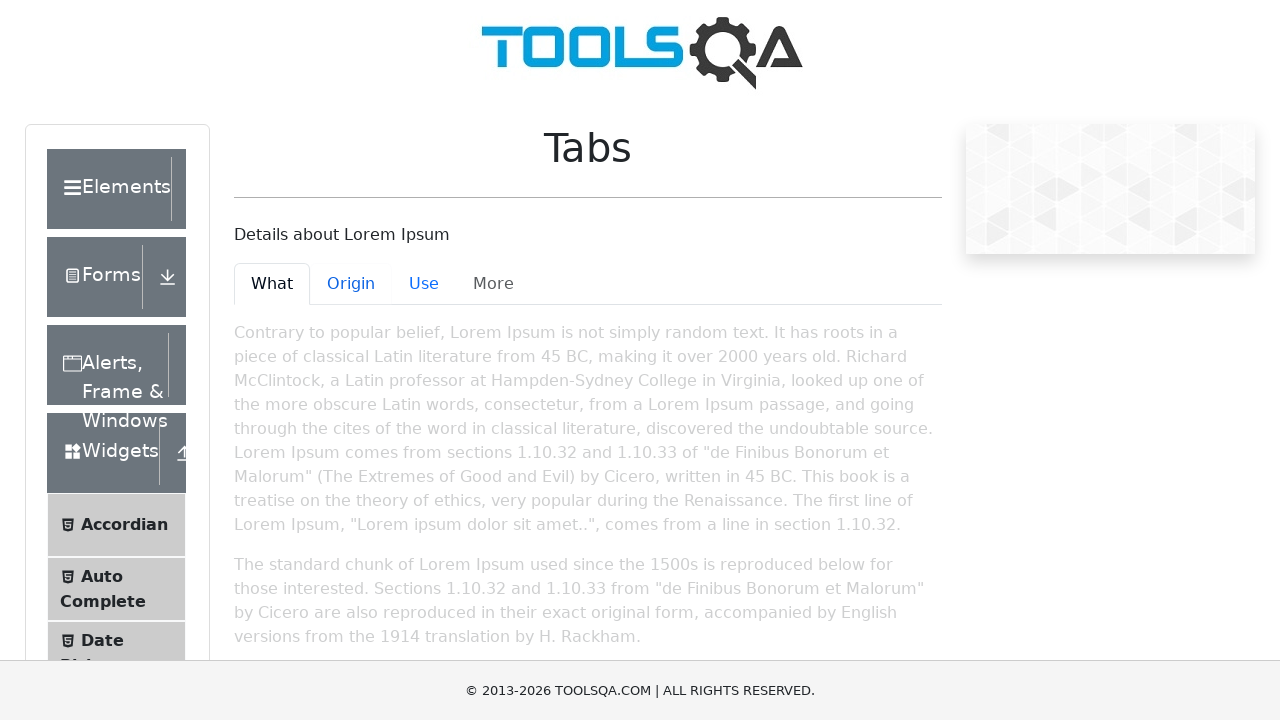

Clicked on 'Use' tab at (424, 284) on #demo-tab-use
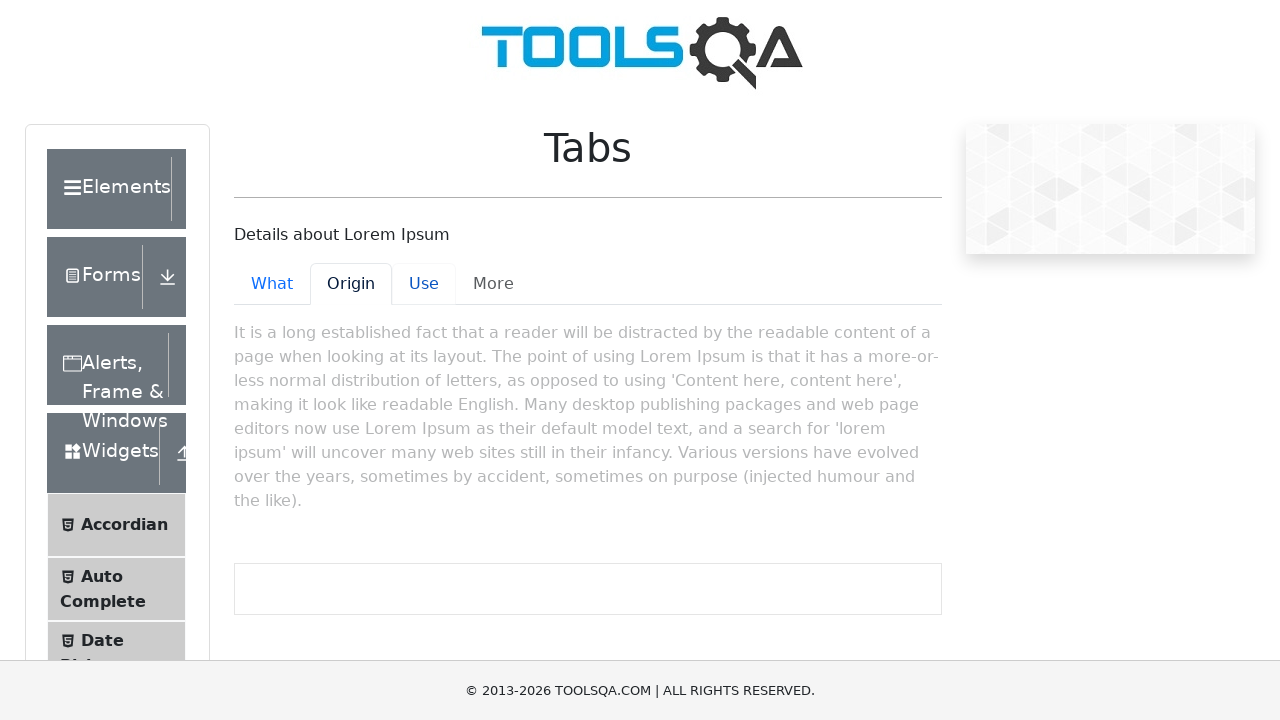

Clicked on 'Use' tab again at (424, 284) on #demo-tab-use
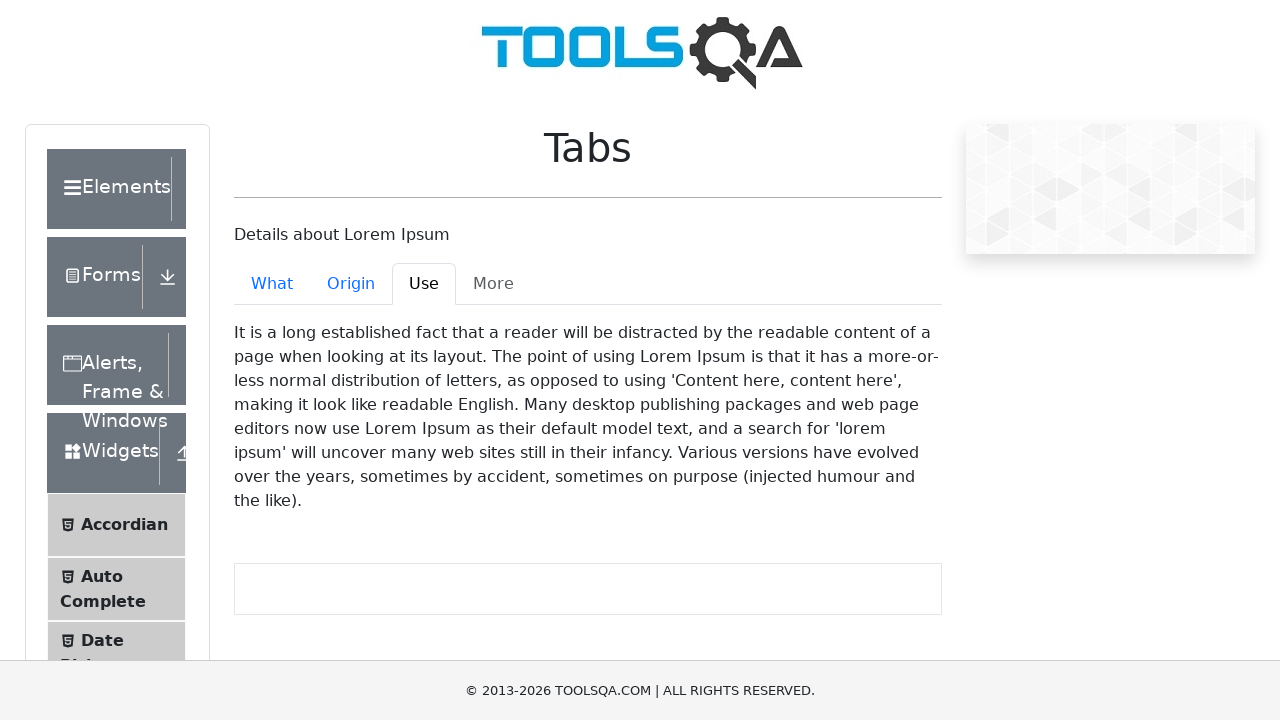

Clicked on 'What' tab again at (272, 284) on #demo-tab-what
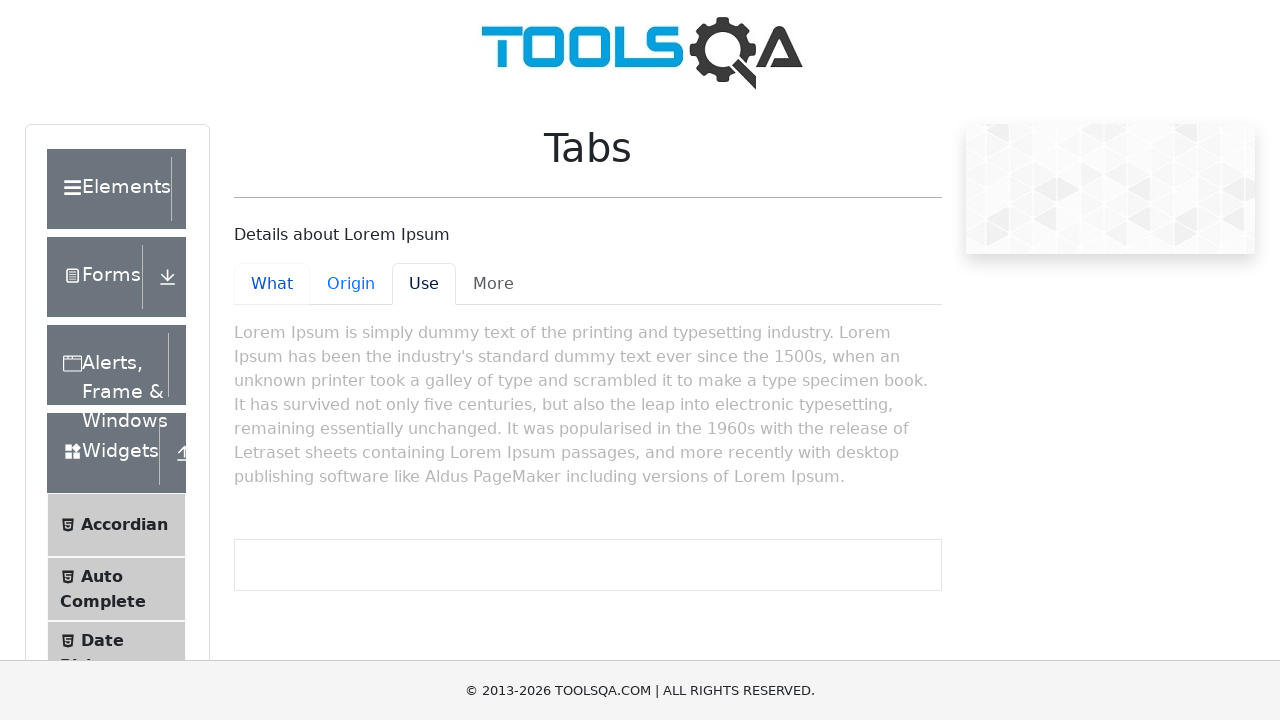

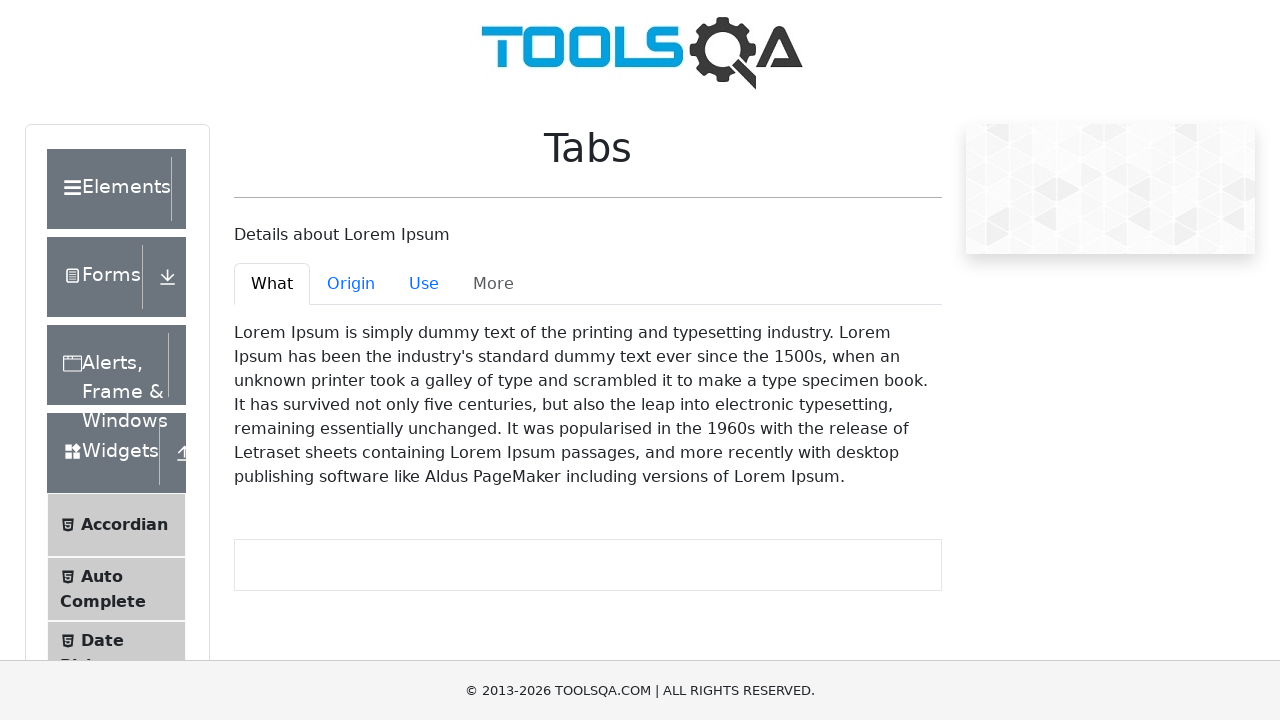